Tests browser window size manipulation by getting the current window dimensions and then resizing the window to different sizes (1000x200, then 600x600).

Starting URL: https://vctcpune.com/selenium/practice.html

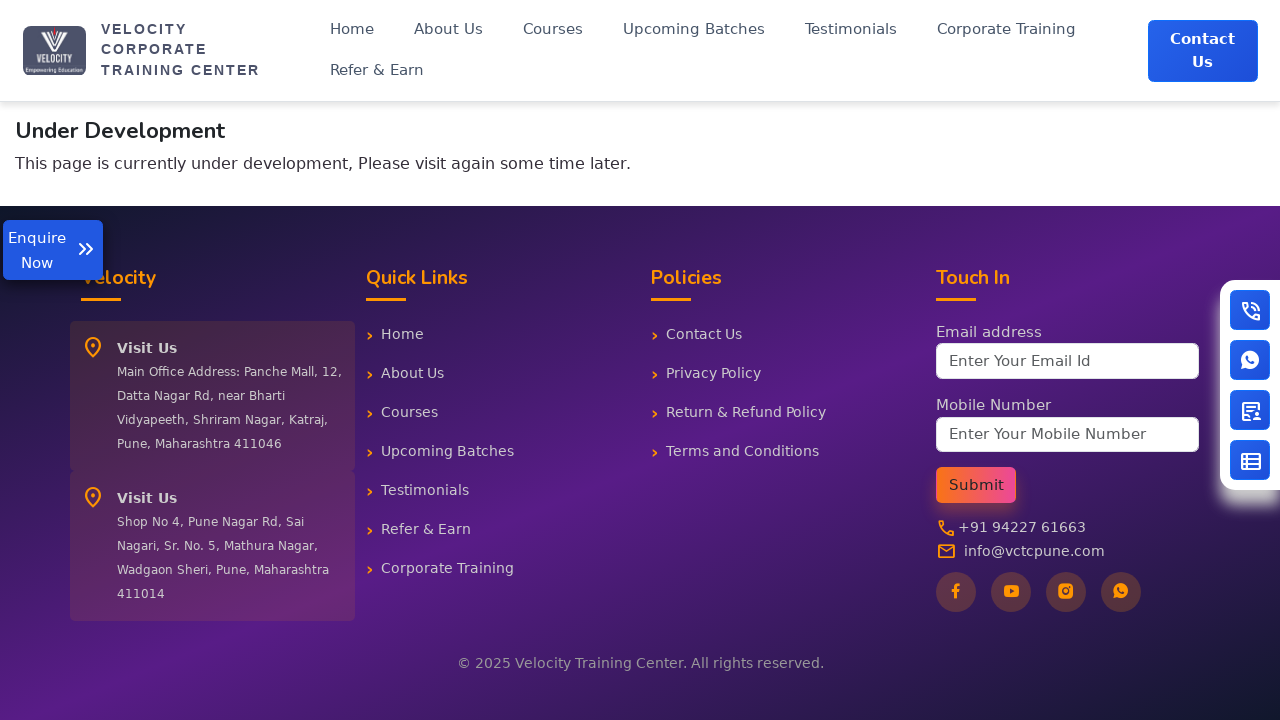

Retrieved current viewport size
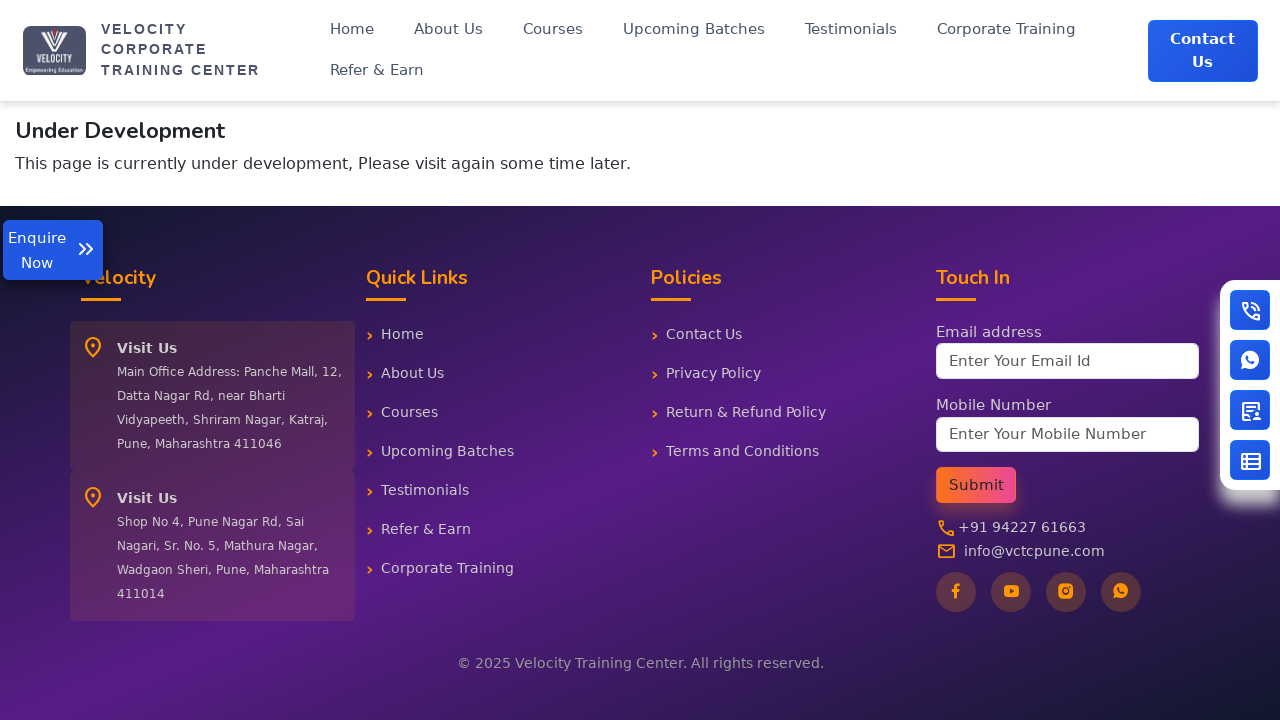

Resized viewport to 1000x200
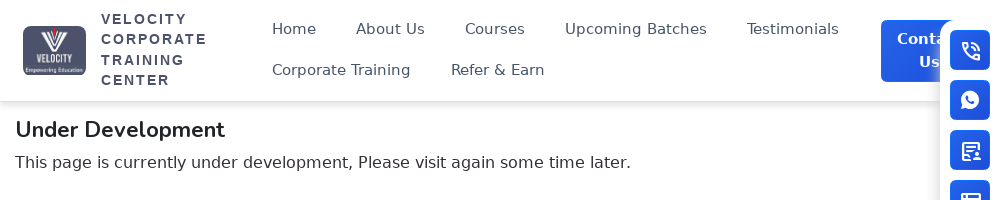

Waited 1 second for viewport resize to 1000x200
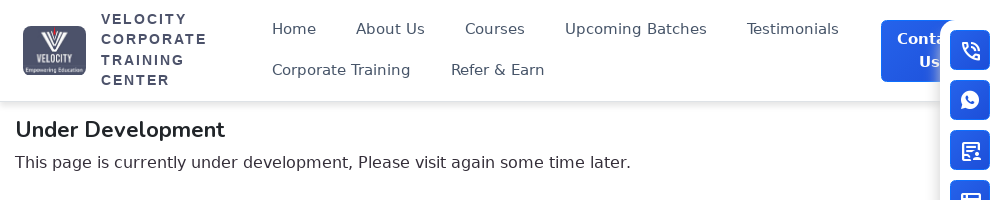

Resized viewport to 600x600
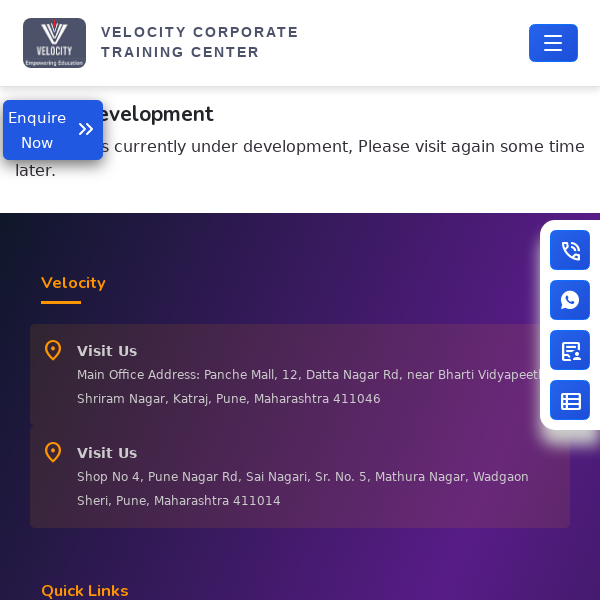

Waited 1 second for viewport resize to 600x600
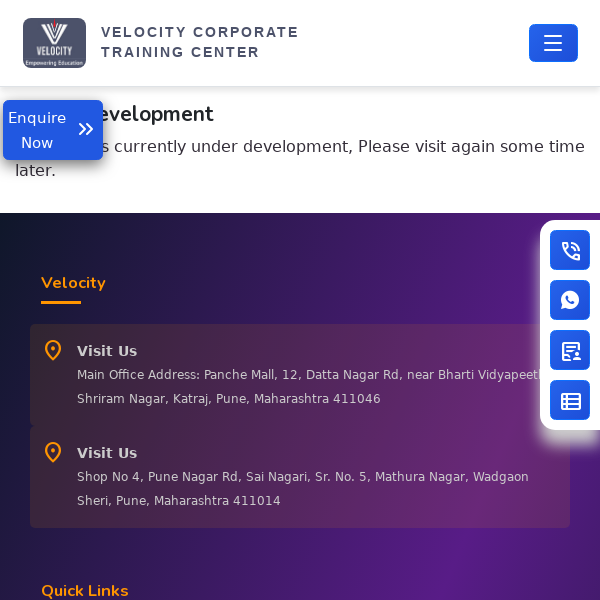

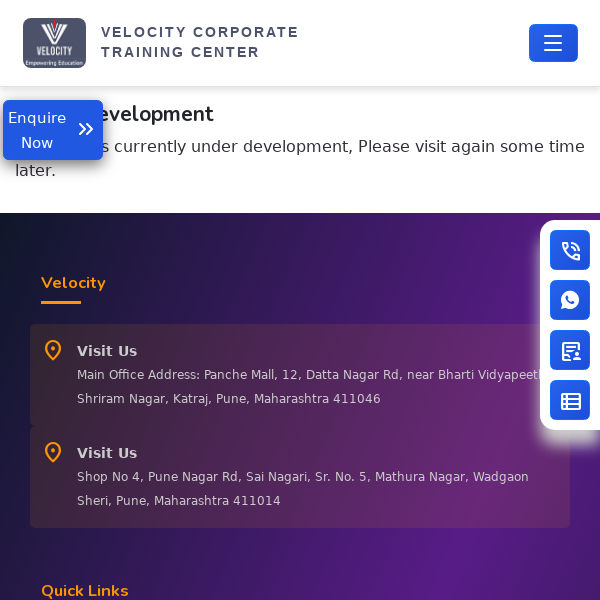